Navigates to a flight reservation page and selects the first available flight option

Starting URL: https://blazedemo.com/reserve.php

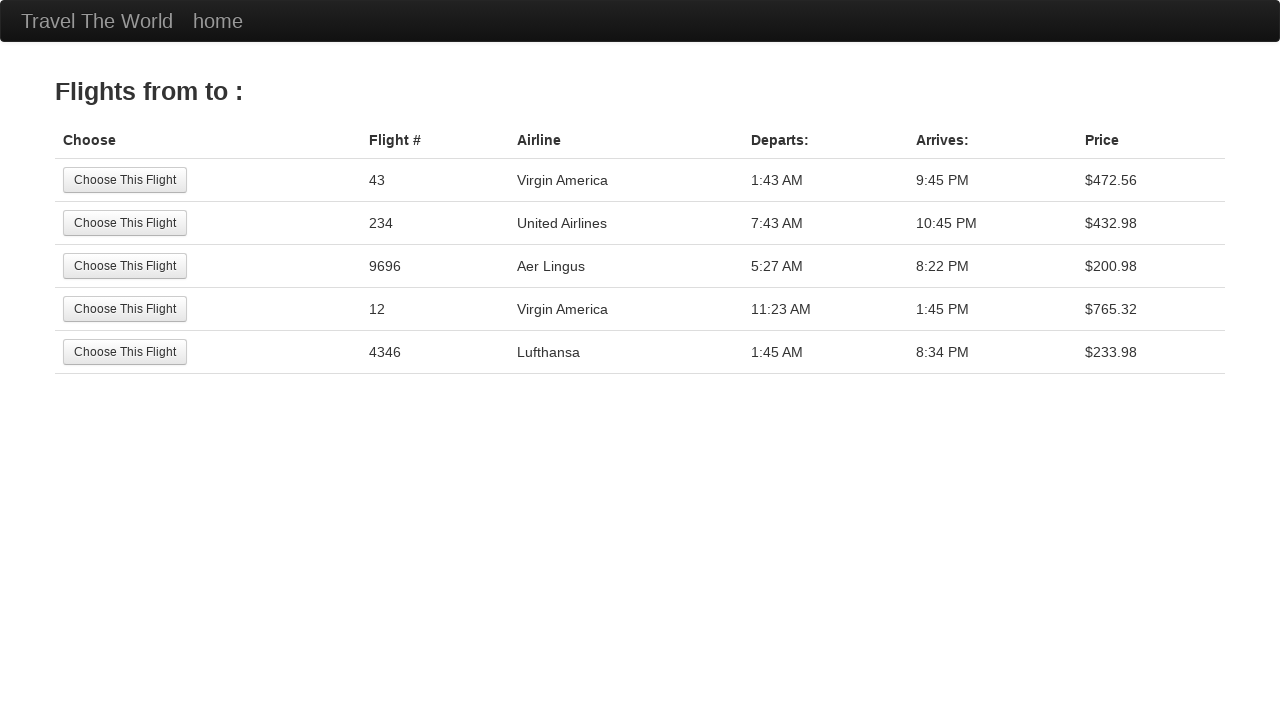

Clicked the first available flight's choose button at (125, 180) on tr:nth-child(1) .btn
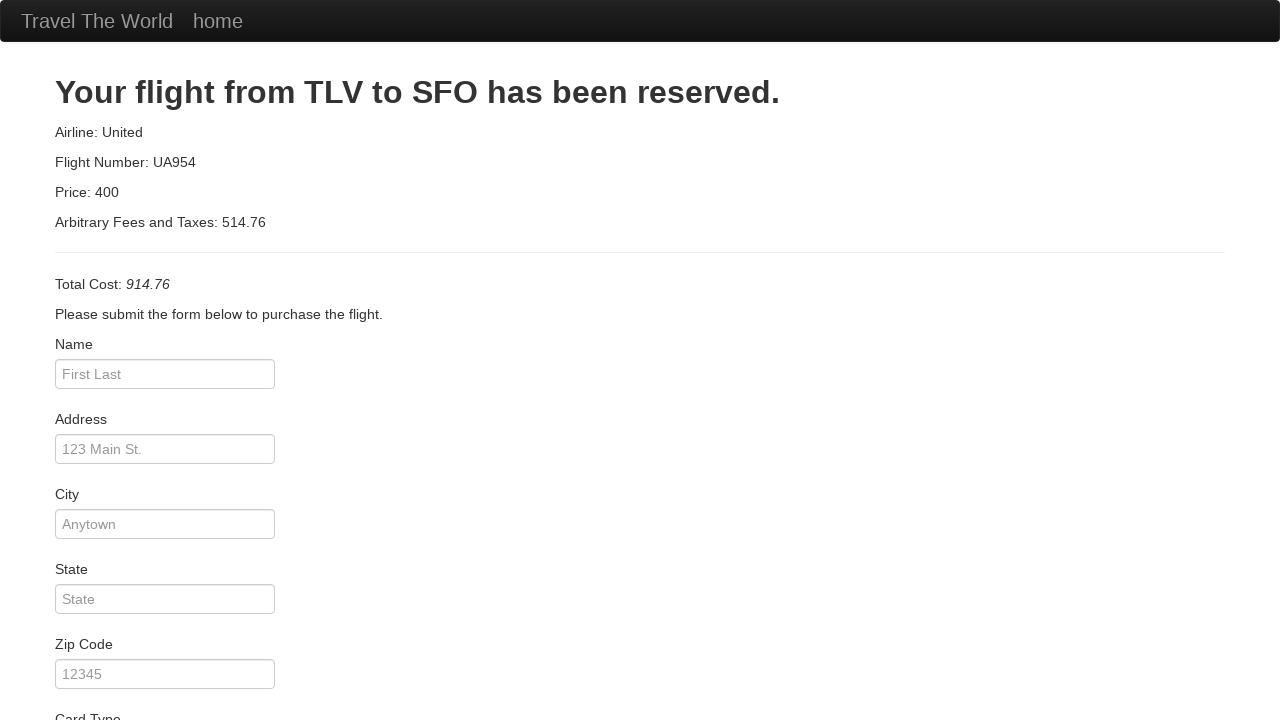

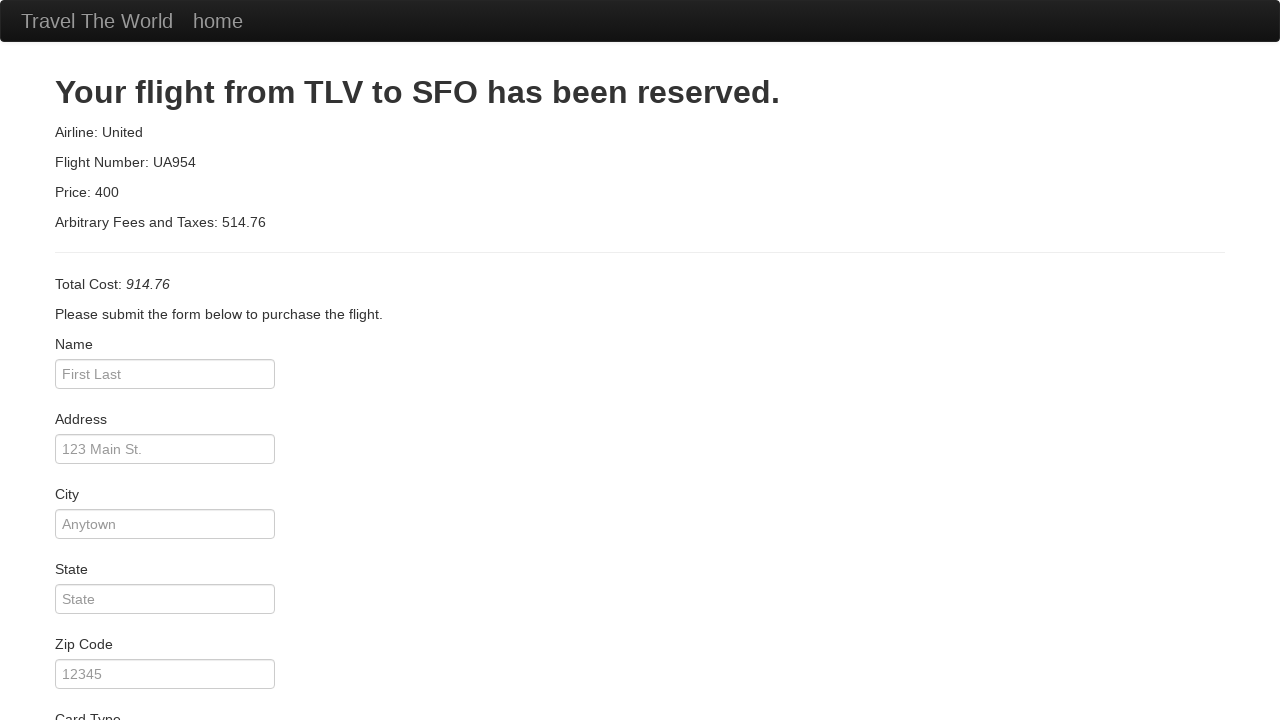